Tests iframe switching functionality by navigating to a W3Schools tryit page, switching to the result iframe, and clicking a button that triggers a JavaScript confirm dialog

Starting URL: https://www.w3schools.com/js/tryit.asp?filename=tryjs_confirm

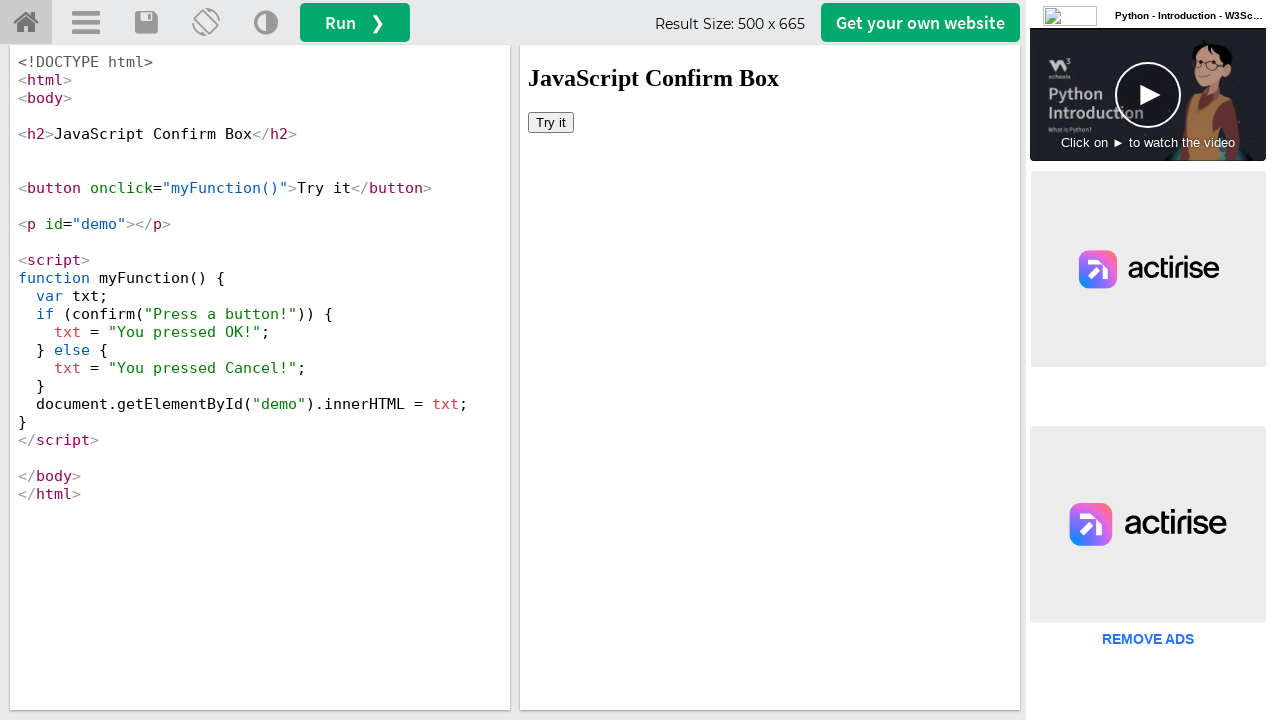

Navigated to W3Schools tryit page with confirm dialog example
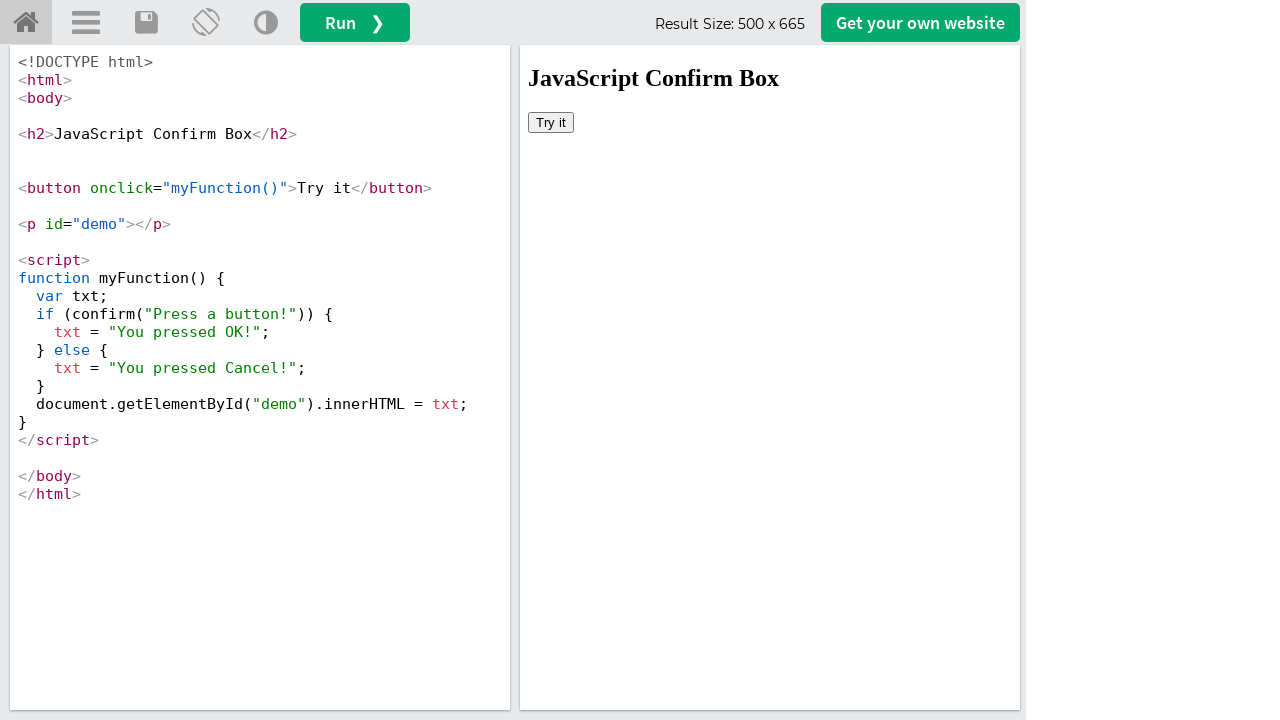

Located the iframeResult frame
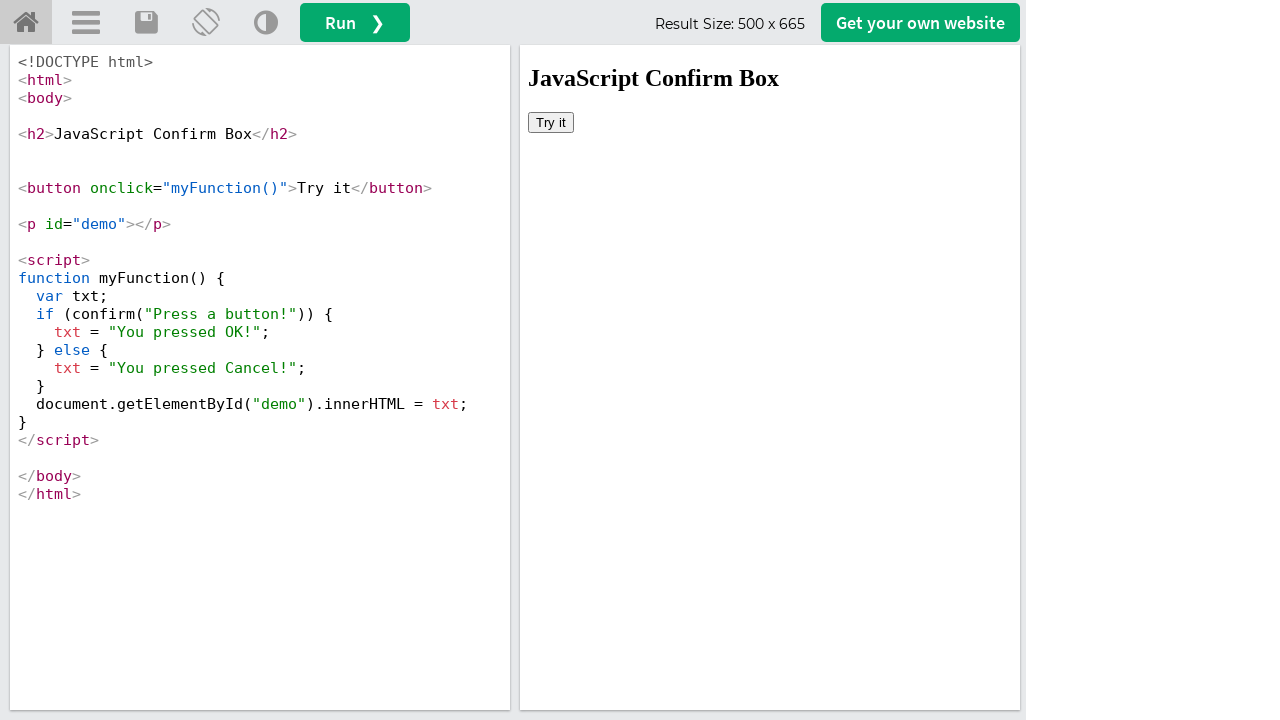

Clicked the button inside iframe that triggers JavaScript confirm dialog at (551, 122) on #iframeResult >> internal:control=enter-frame >> xpath=//button[@onclick='myFunc
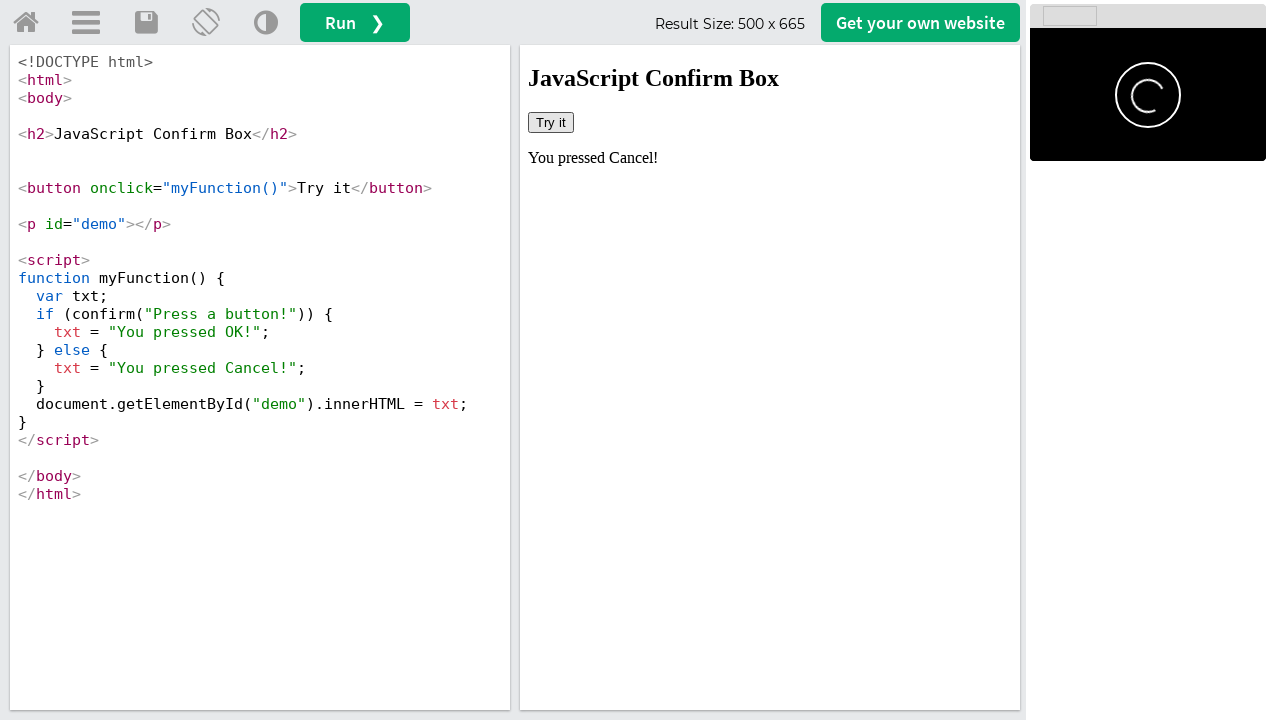

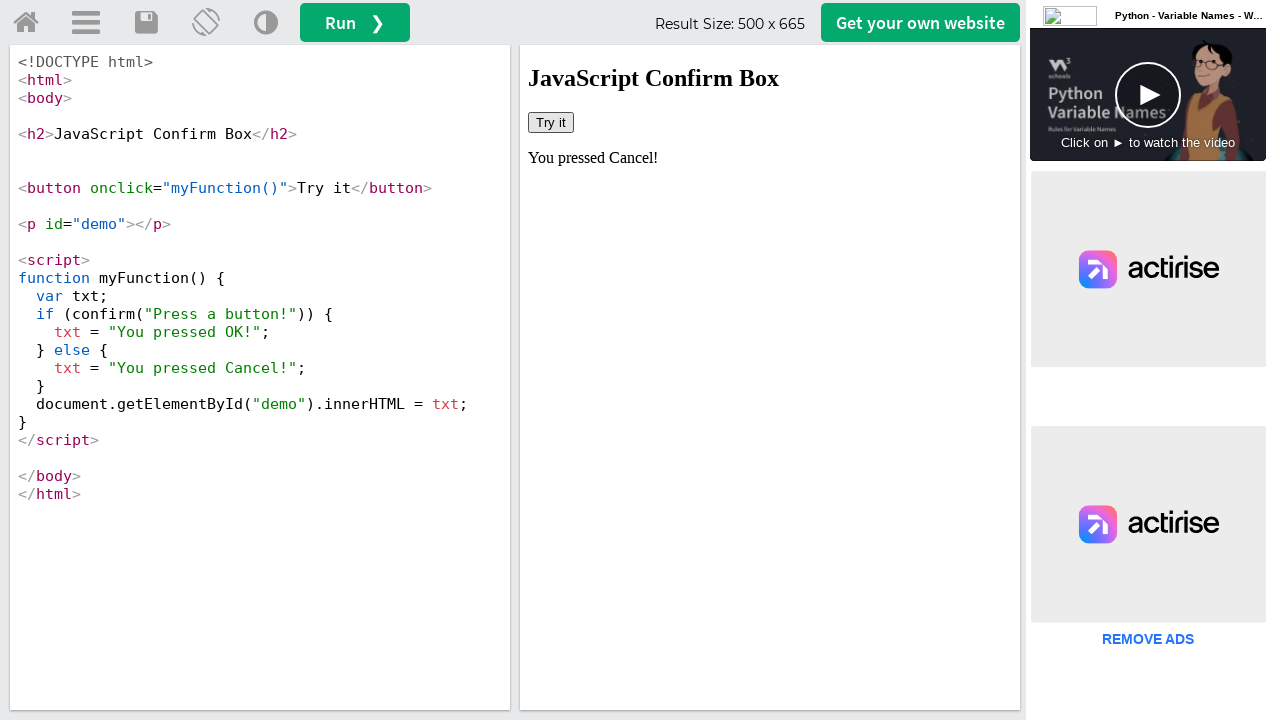